Tests hover functionality by hovering over an avatar element to reveal a hidden link, then clicking the "View profile" link to navigate to the user profile page.

Starting URL: https://the-internet.herokuapp.com/hovers

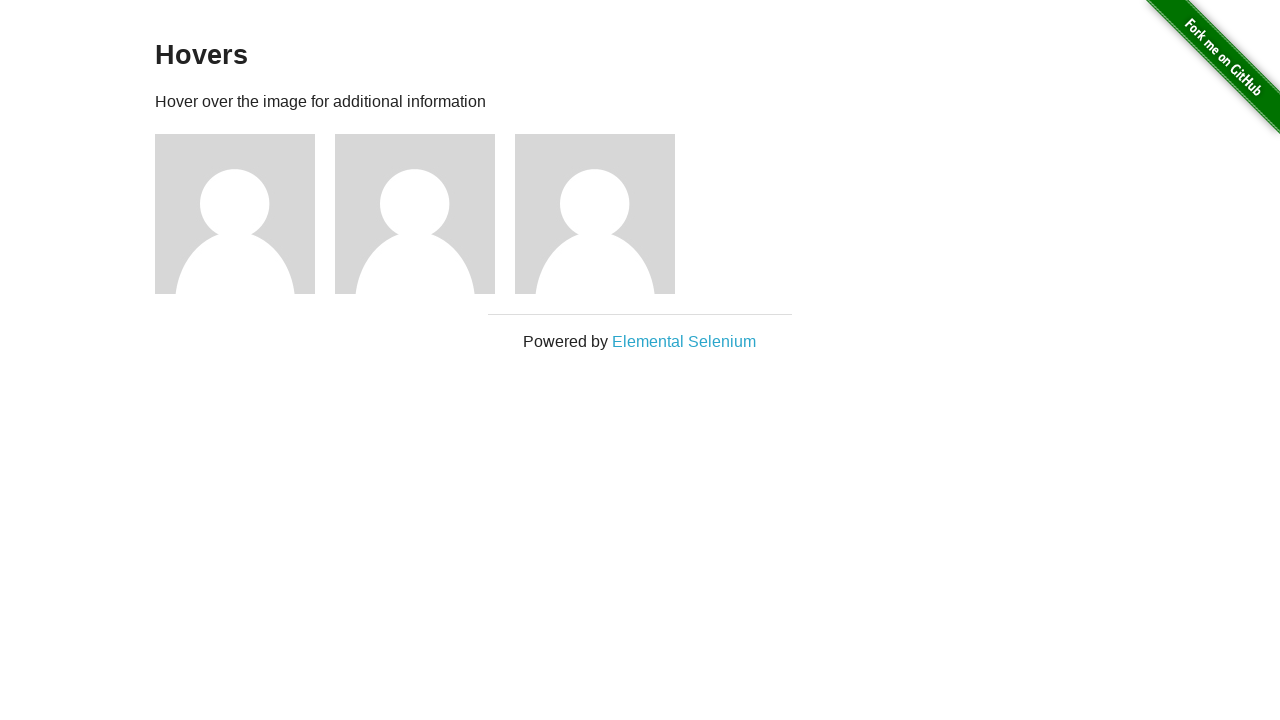

Hovered over first avatar element to reveal hidden profile link at (245, 214) on xpath=//div[@class='figure'] >> nth=0
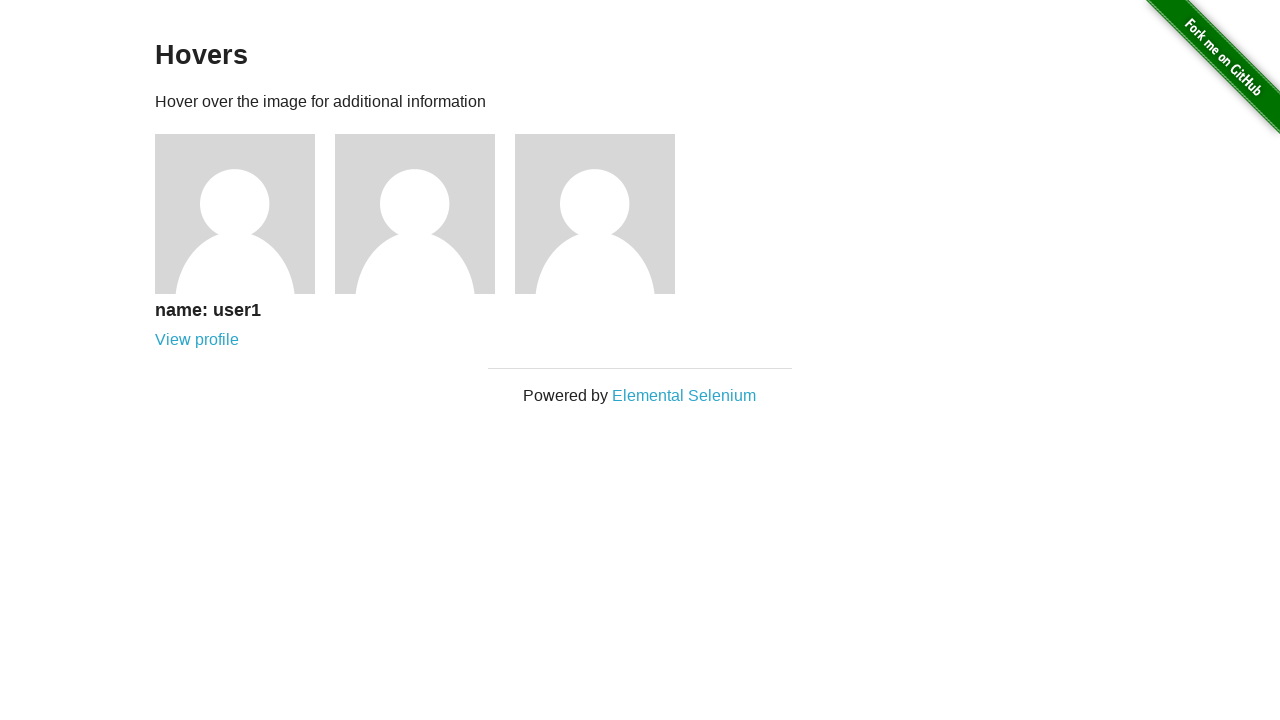

Clicked 'View profile' link revealed by hover at (197, 340) on xpath=//div[@class='figure'] >> nth=0 >> xpath=//a[contains(text(), 'View profil
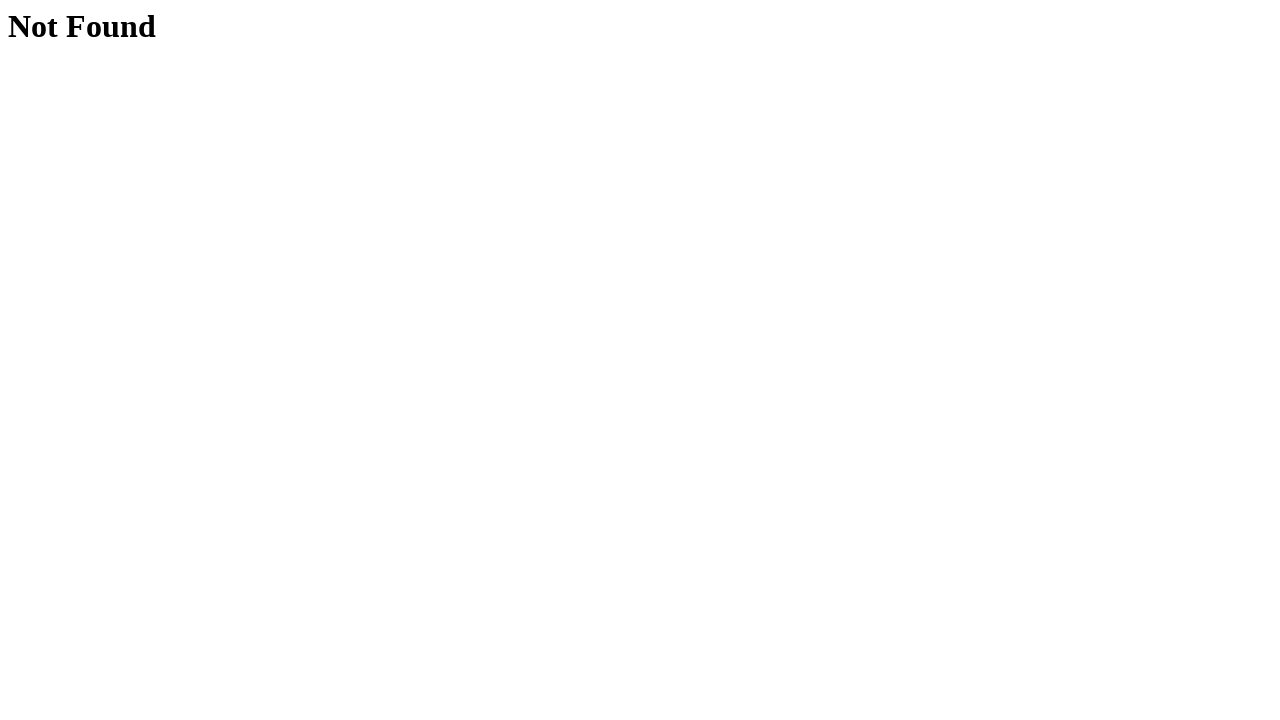

Successfully navigated to user profile page at https://the-internet.herokuapp.com/users/1
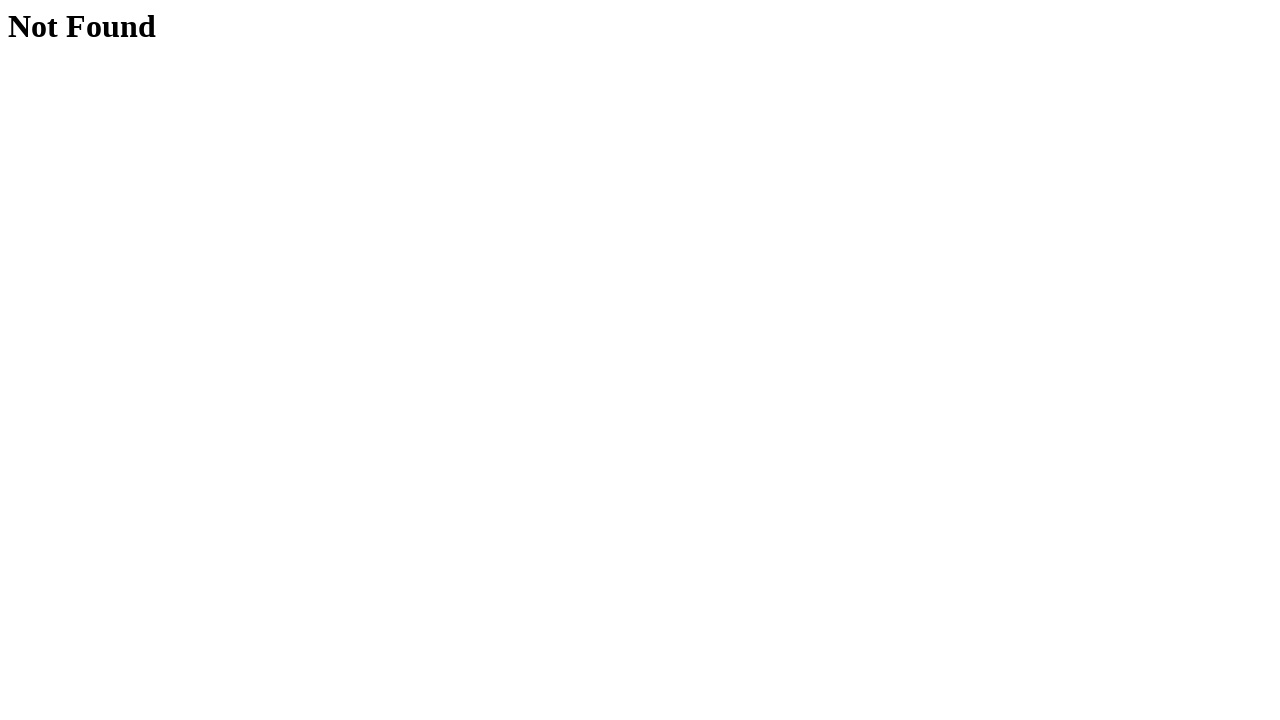

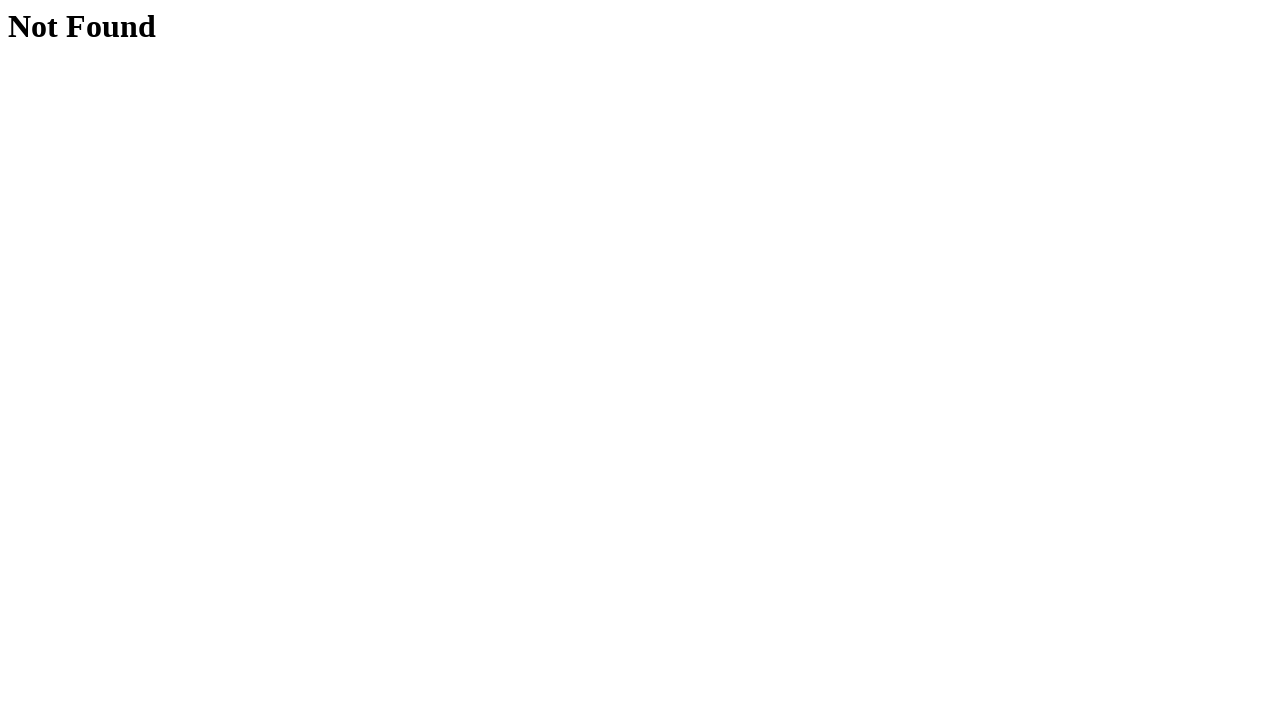